Tests drag and drop functionality by dragging an element and dropping it onto another element within an iframe

Starting URL: https://jqueryui.com/droppable/

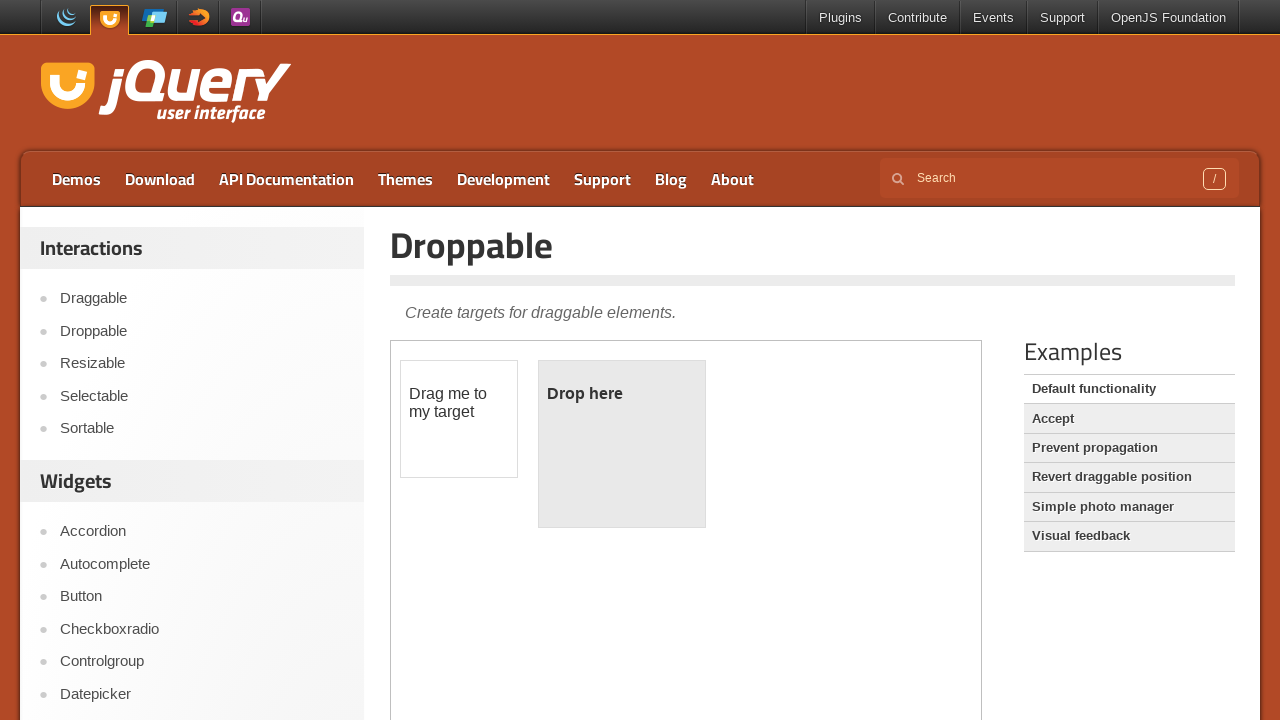

Located the first iframe containing drag and drop demo
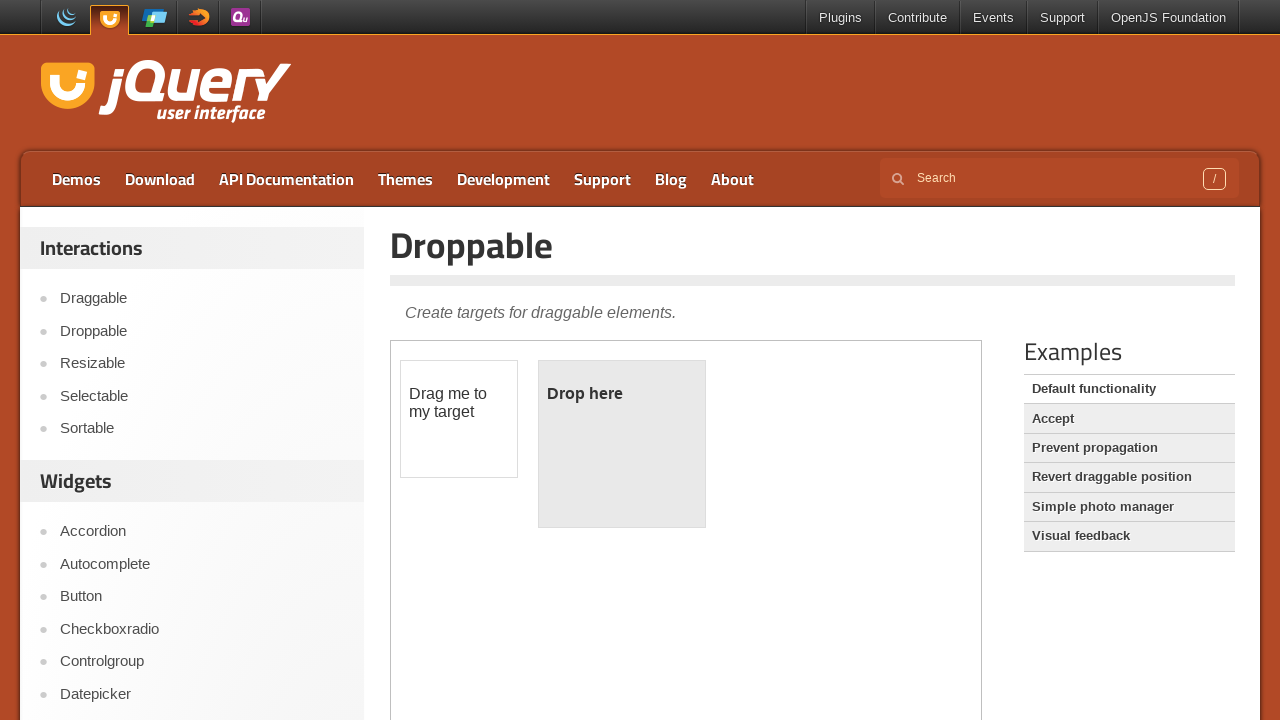

Located the draggable element with id 'draggable'
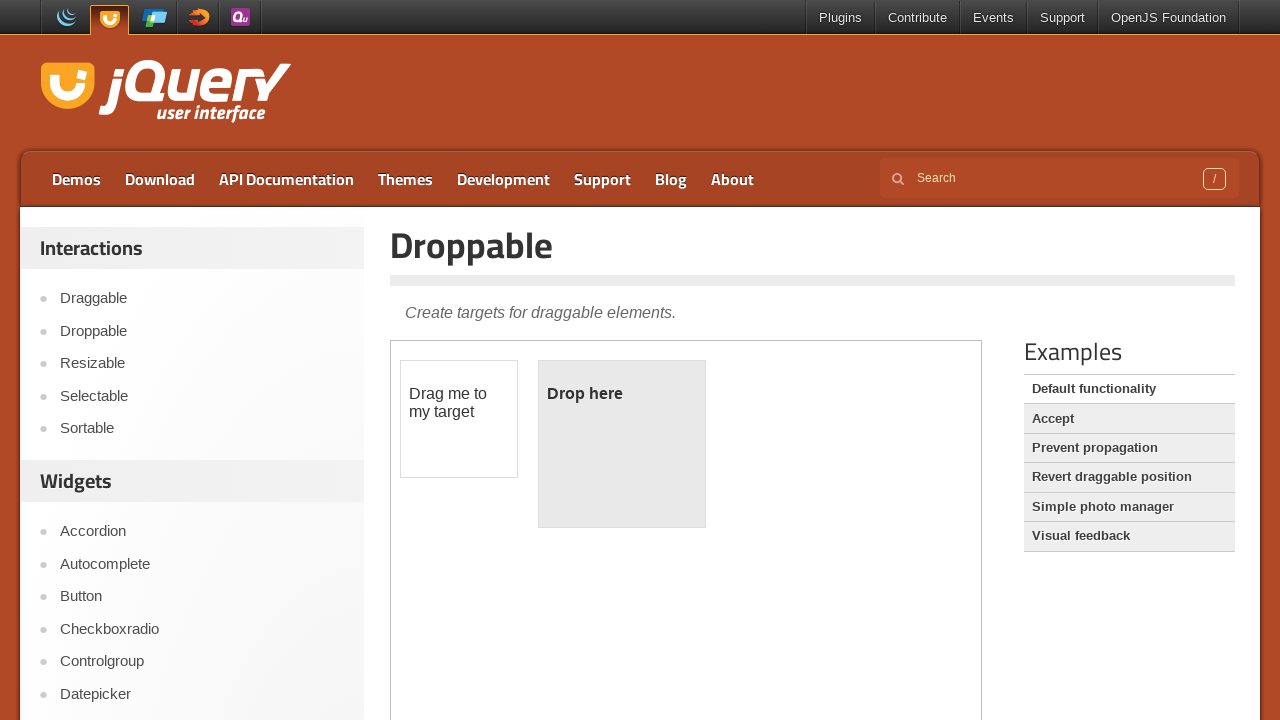

Located the droppable target element with id 'droppable'
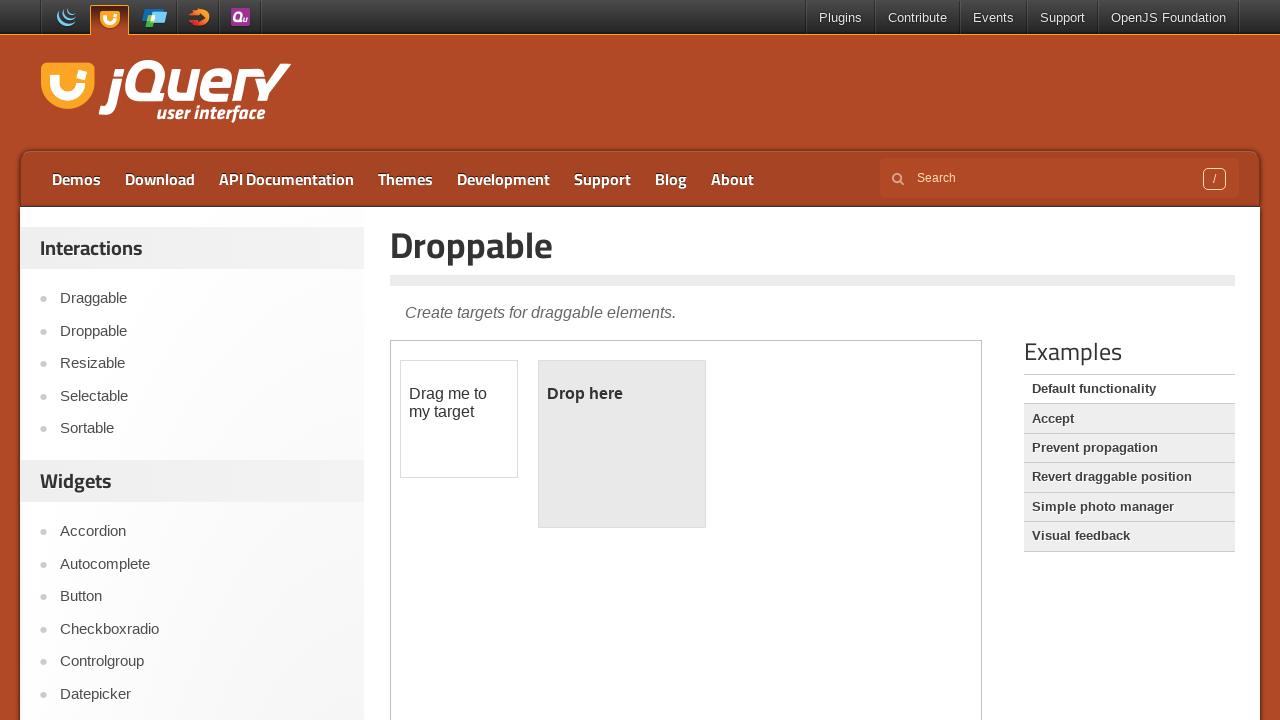

Dragged the draggable element onto the droppable element at (622, 444)
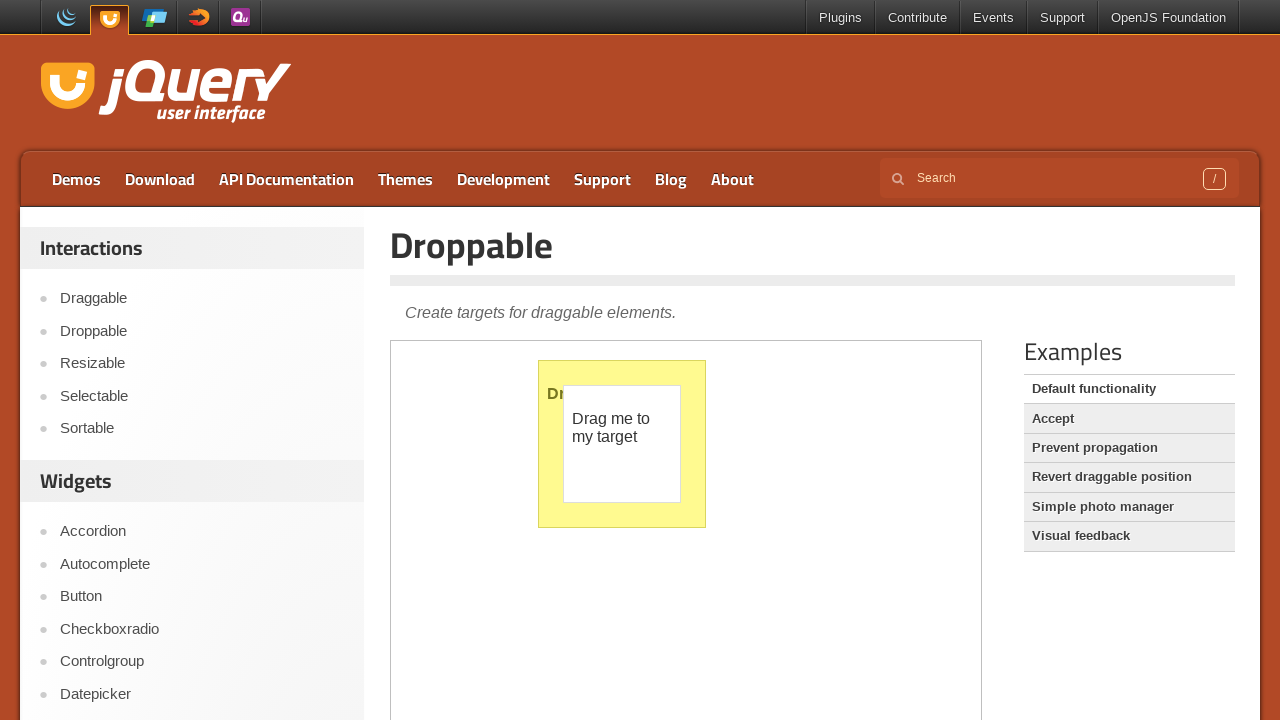

Waited 2 seconds to observe the drag and drop result
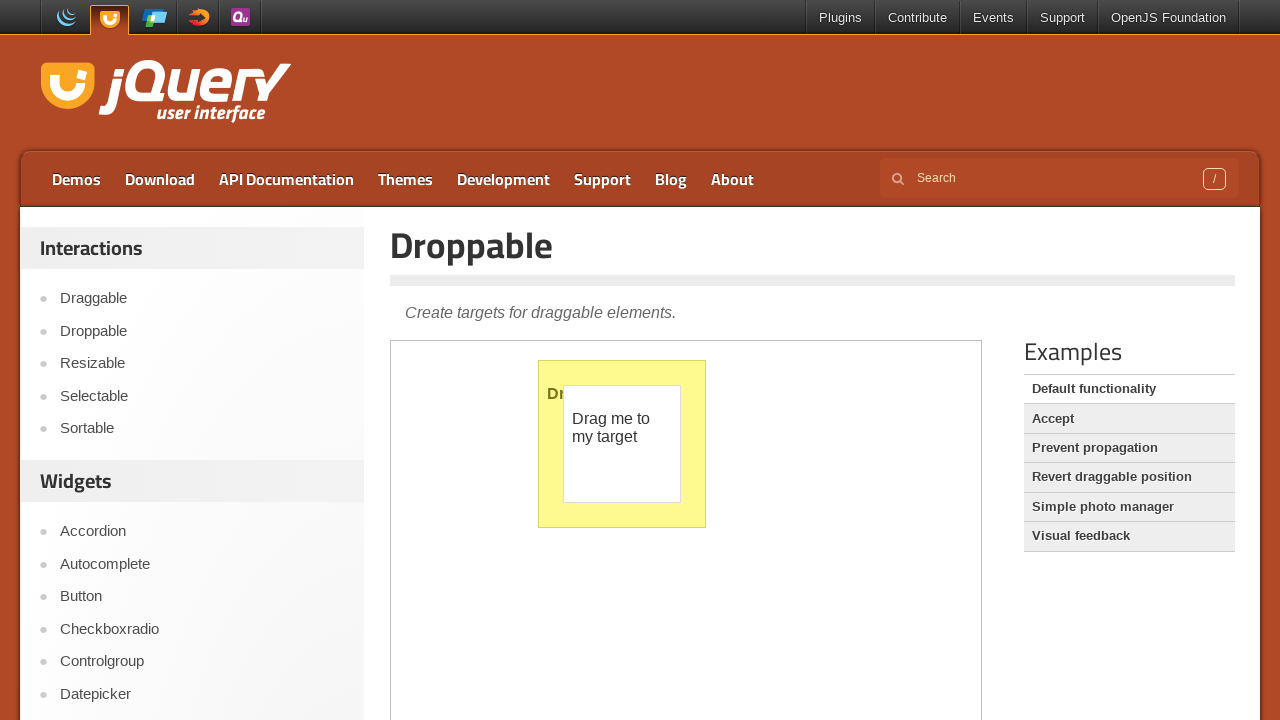

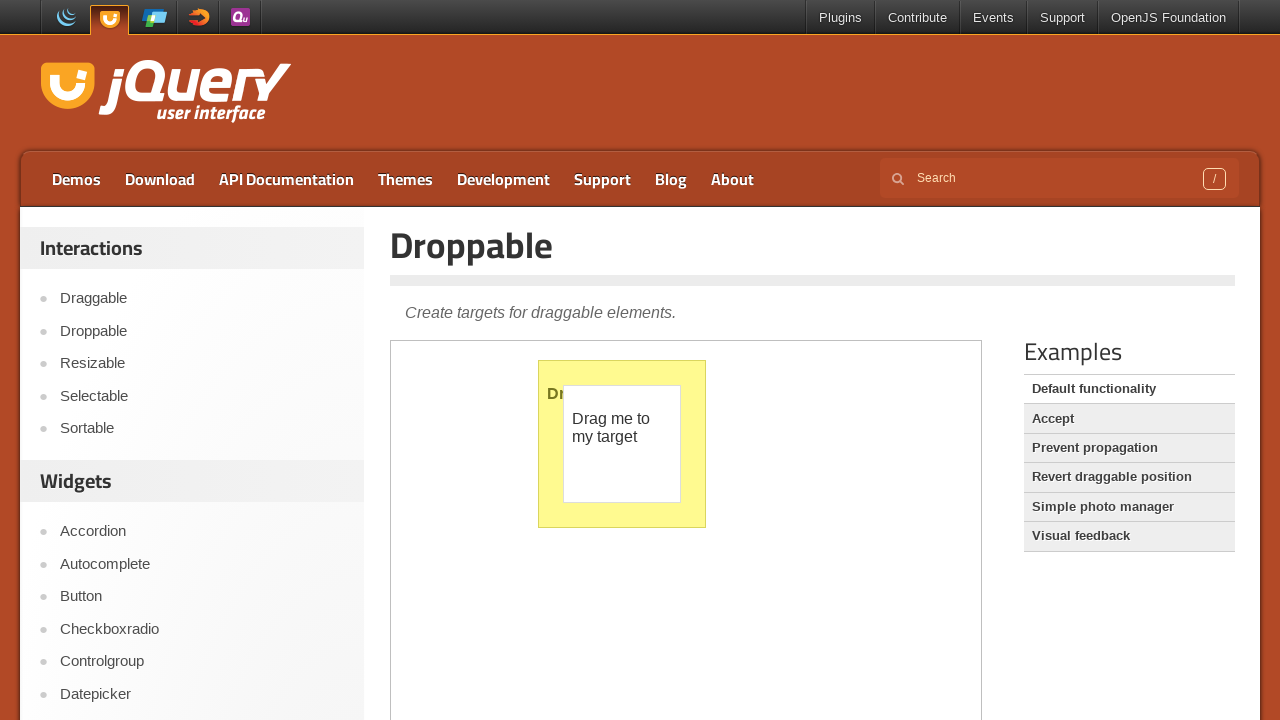